Tests that a contact form cannot be submitted when required fields are not filled out, verifying that the page URL remains unchanged after clicking the submit button.

Starting URL: https://snariox.web.app/contacto.html

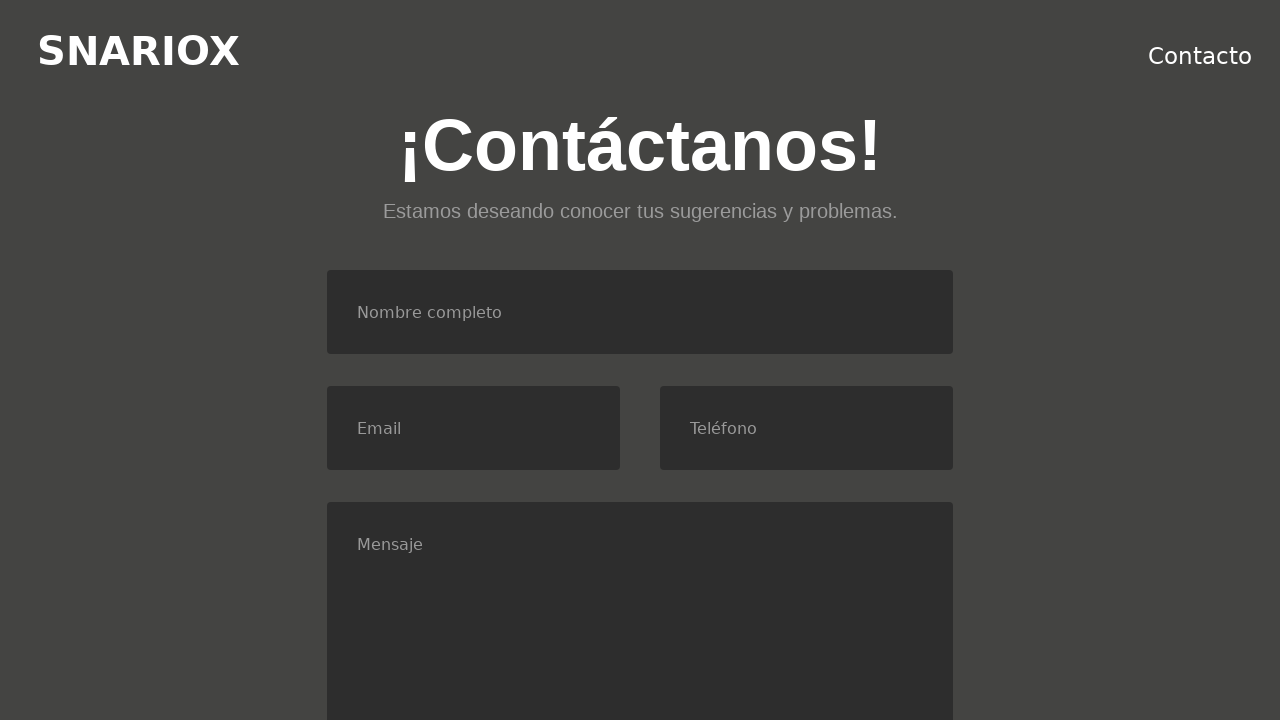

Set viewport size to 1920x1080
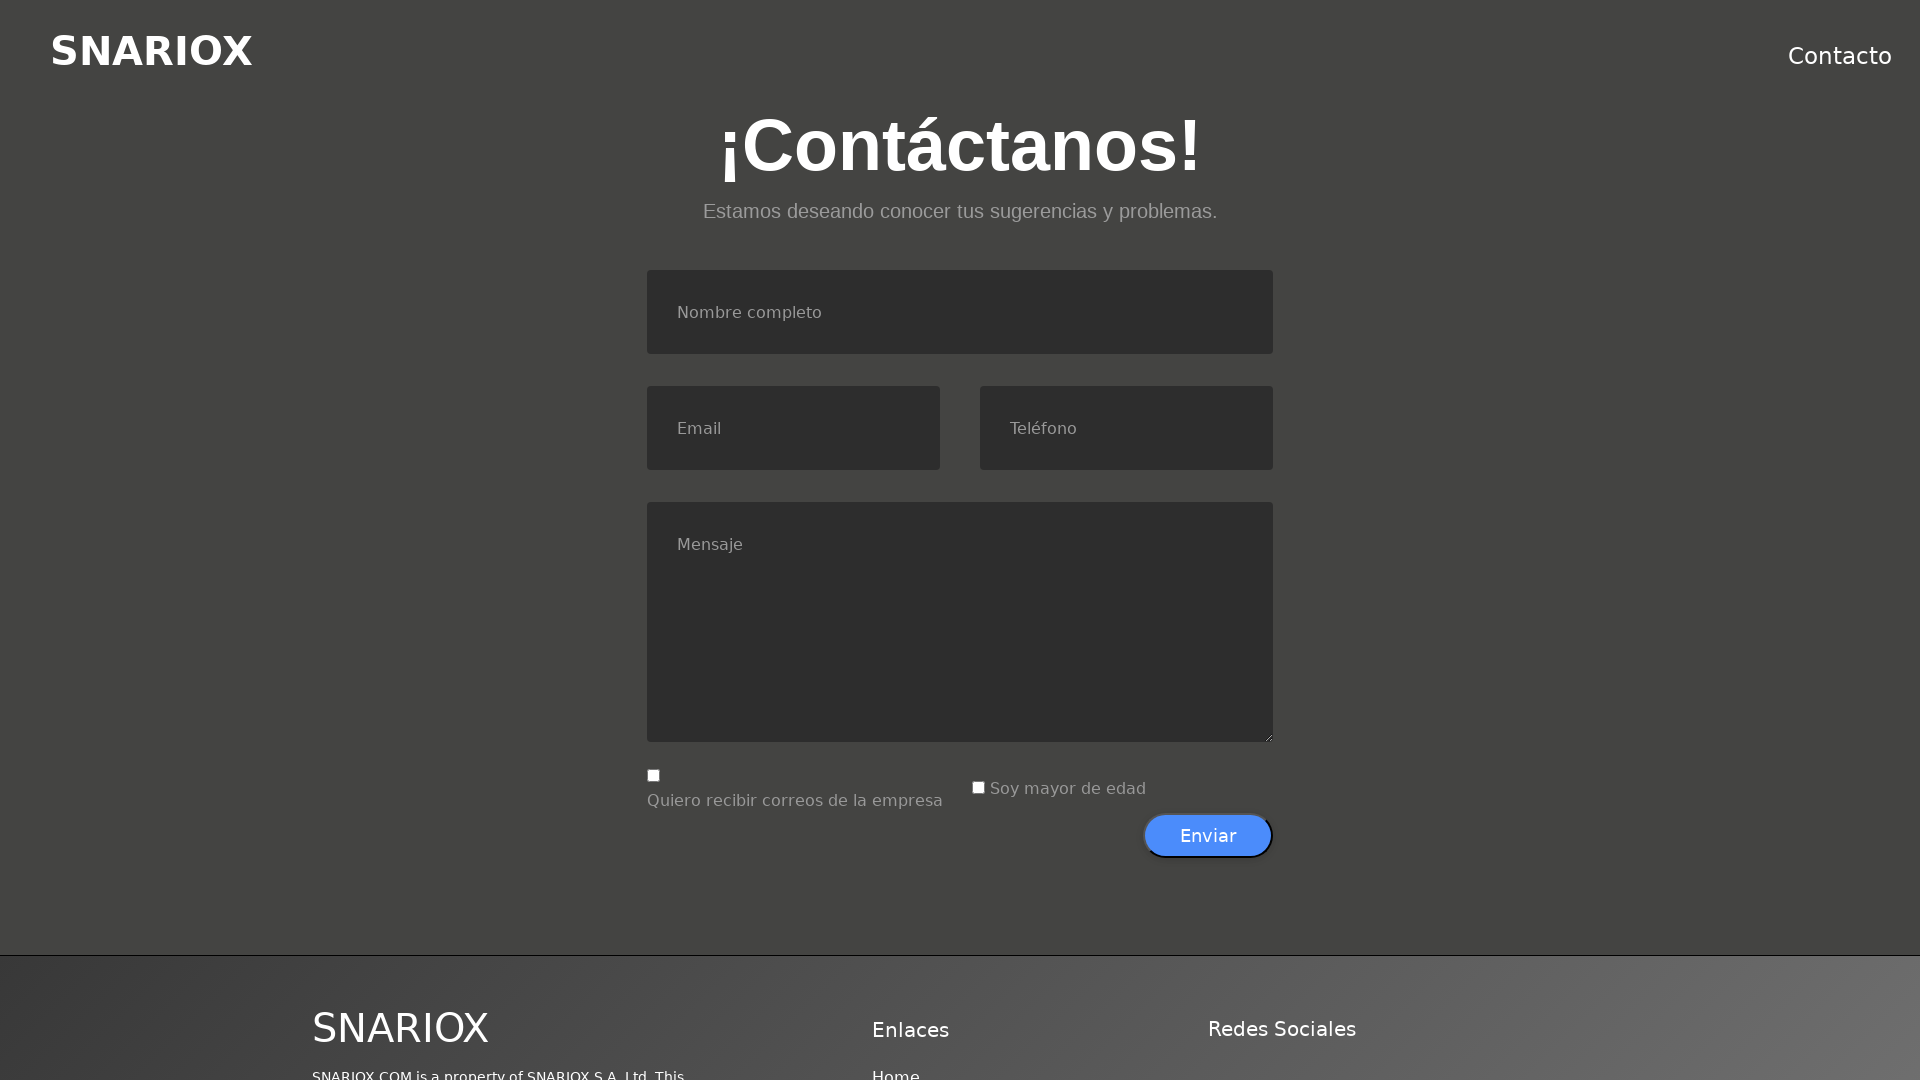

Clicked submit button without filling required fields at (1208, 836) on xpath=//*[@id='contacto']/div[3]/div[7]/button
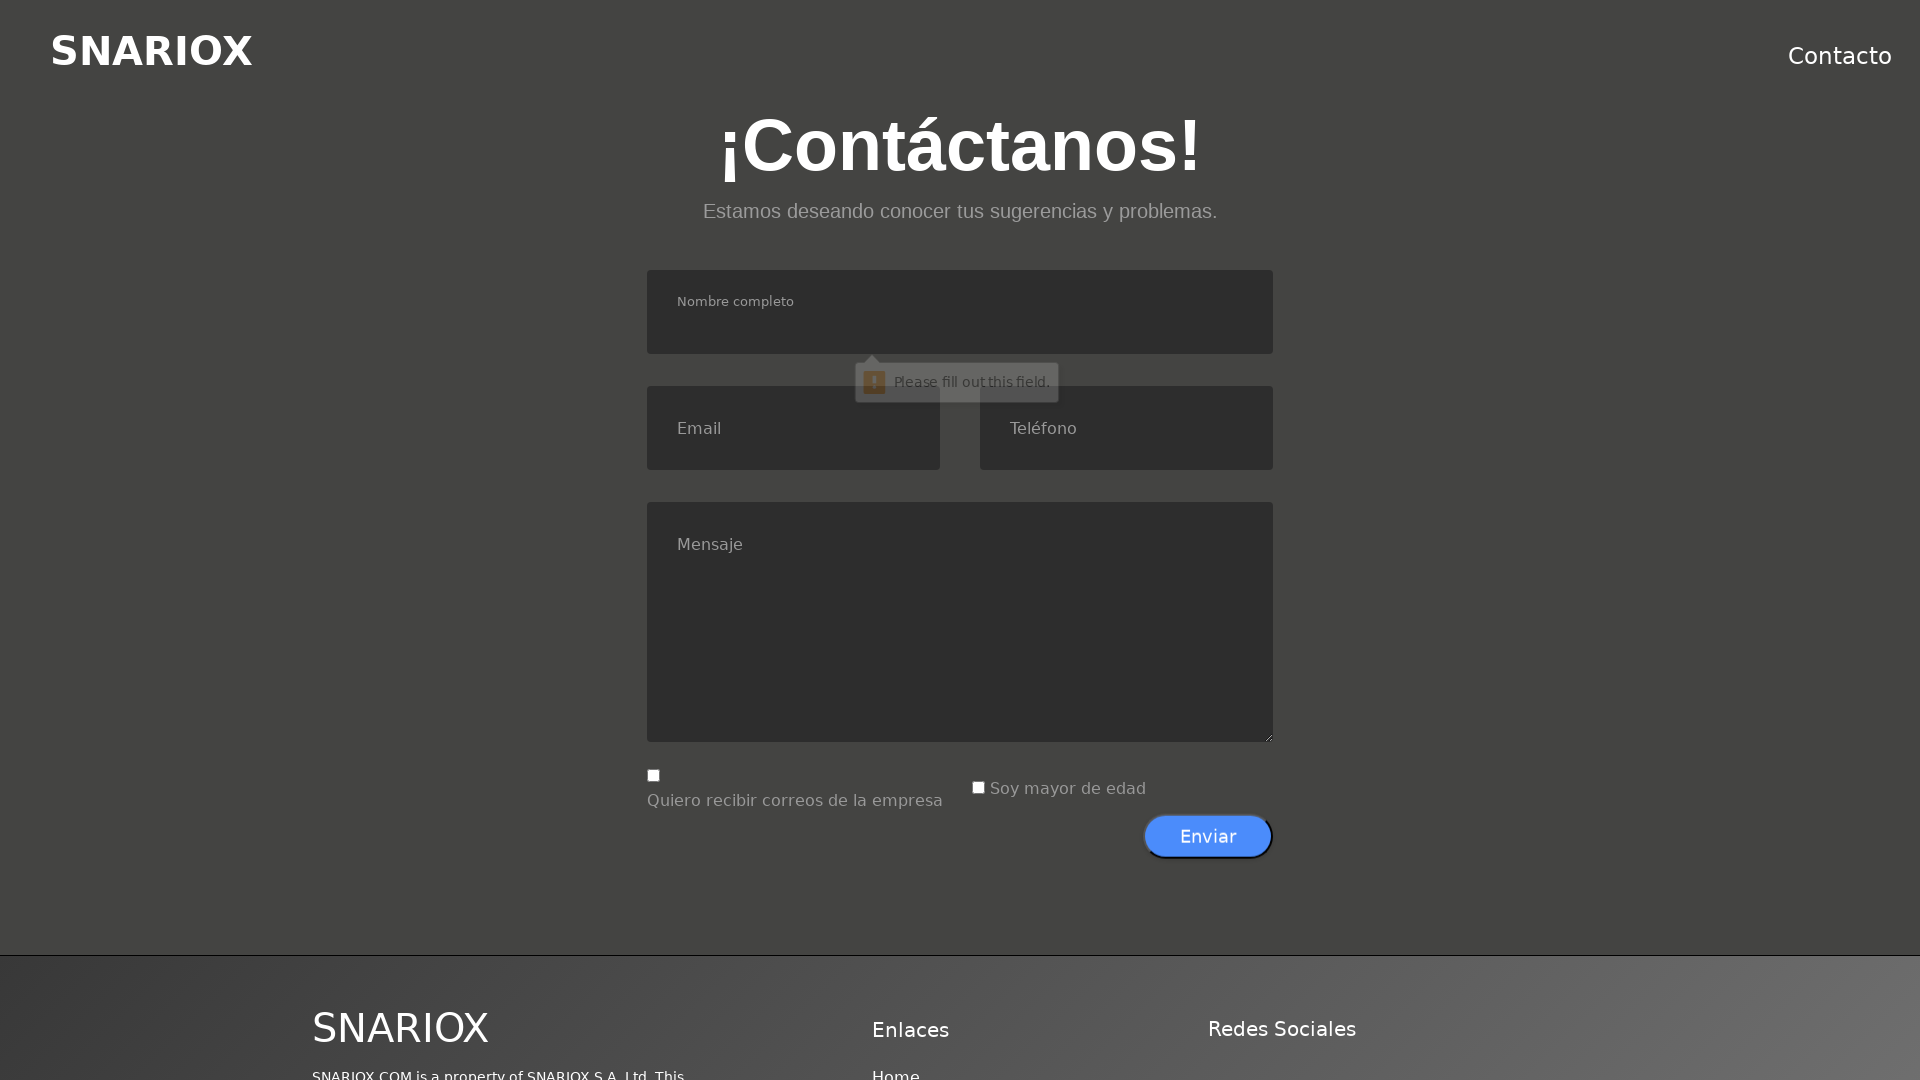

Waited 1 second for potential navigation
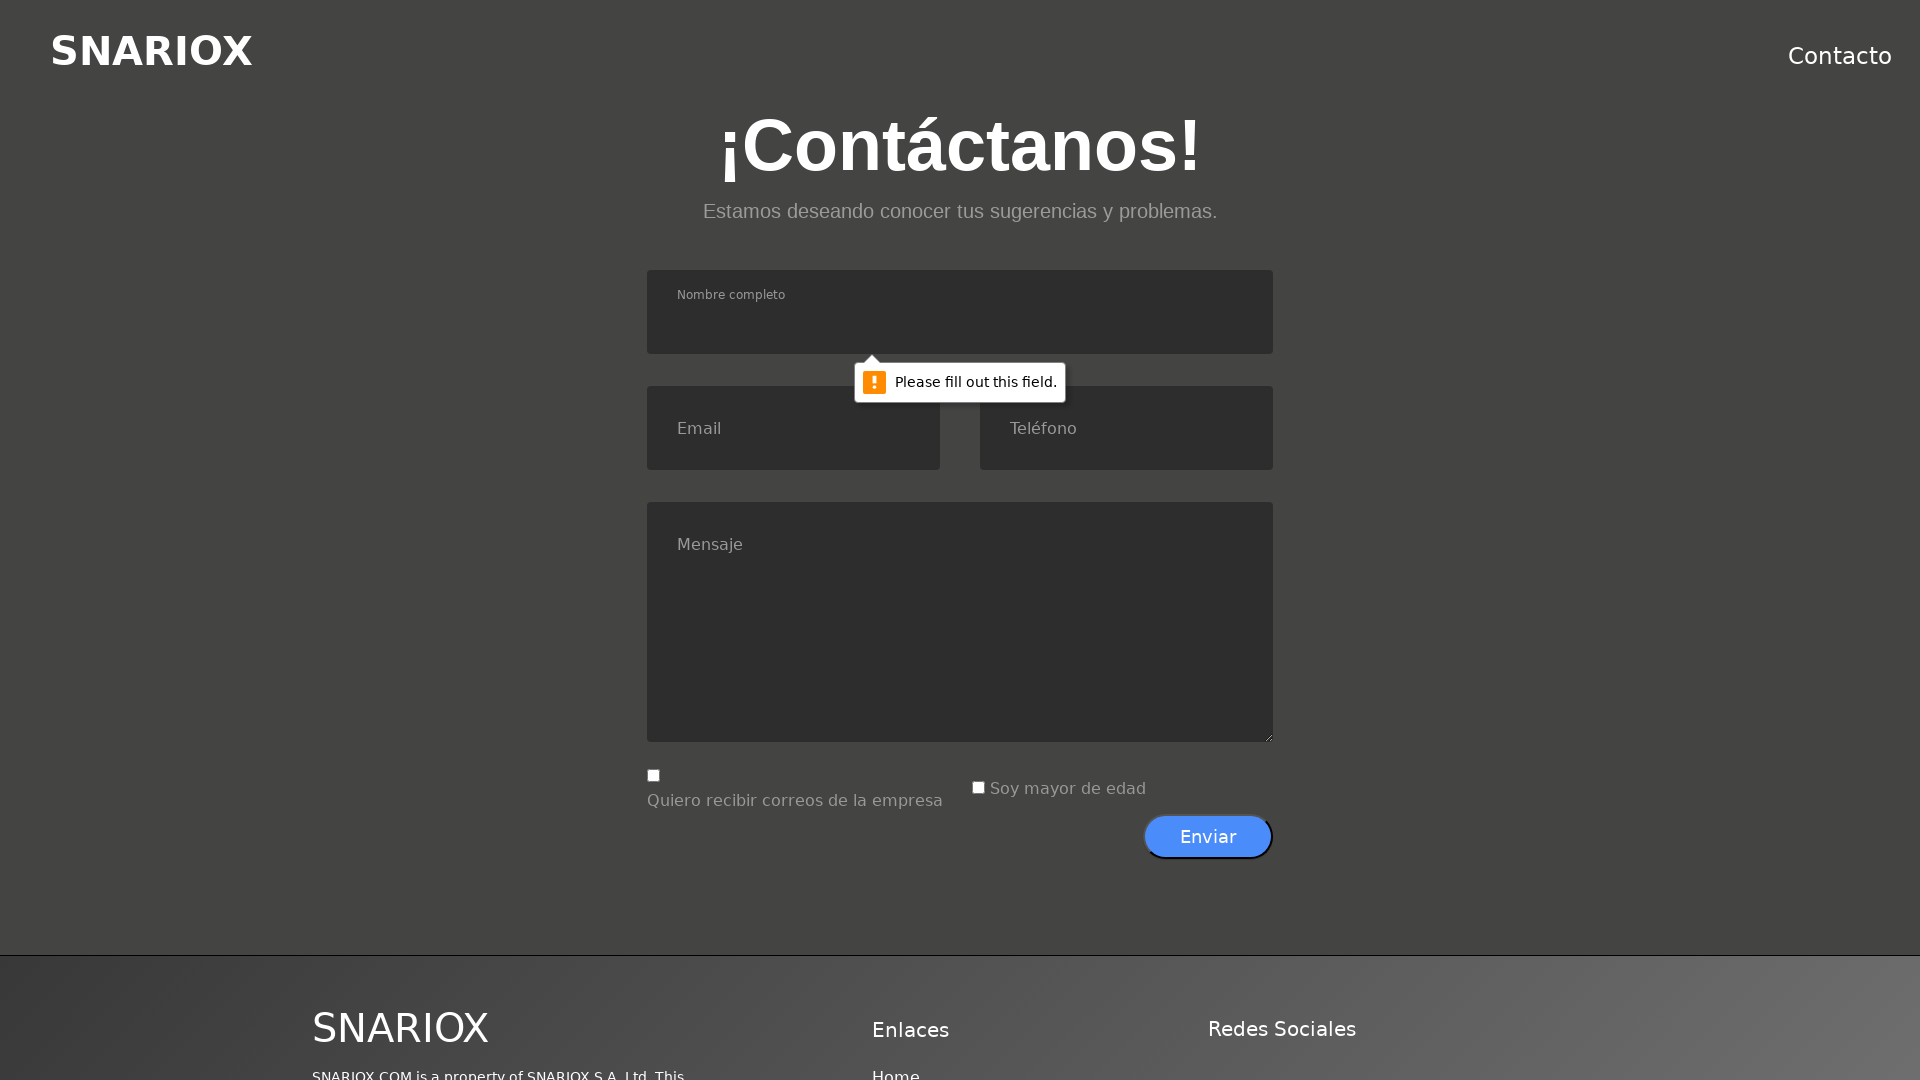

Retrieved current URL: https://snariox.web.app/contacto.html
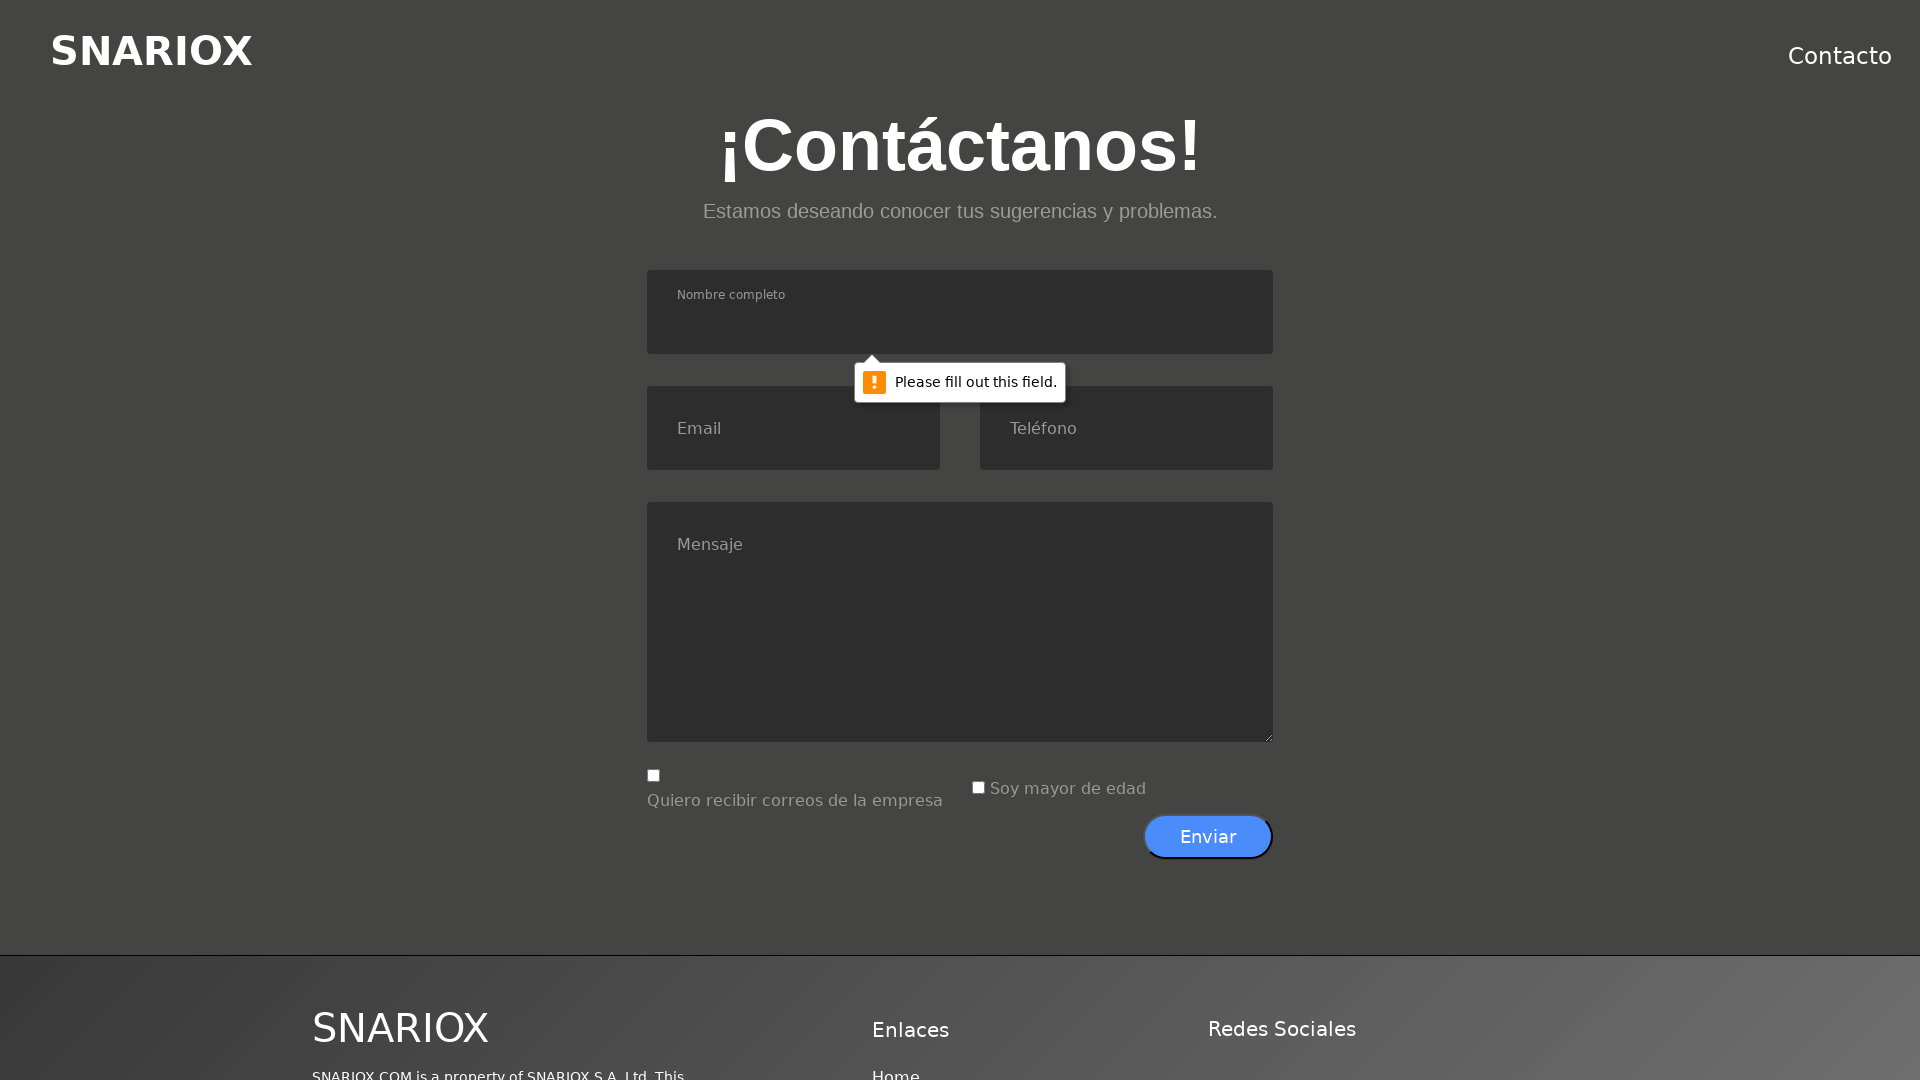

Verified URL remained unchanged at https://snariox.web.app/contacto.html - form validation prevented submission
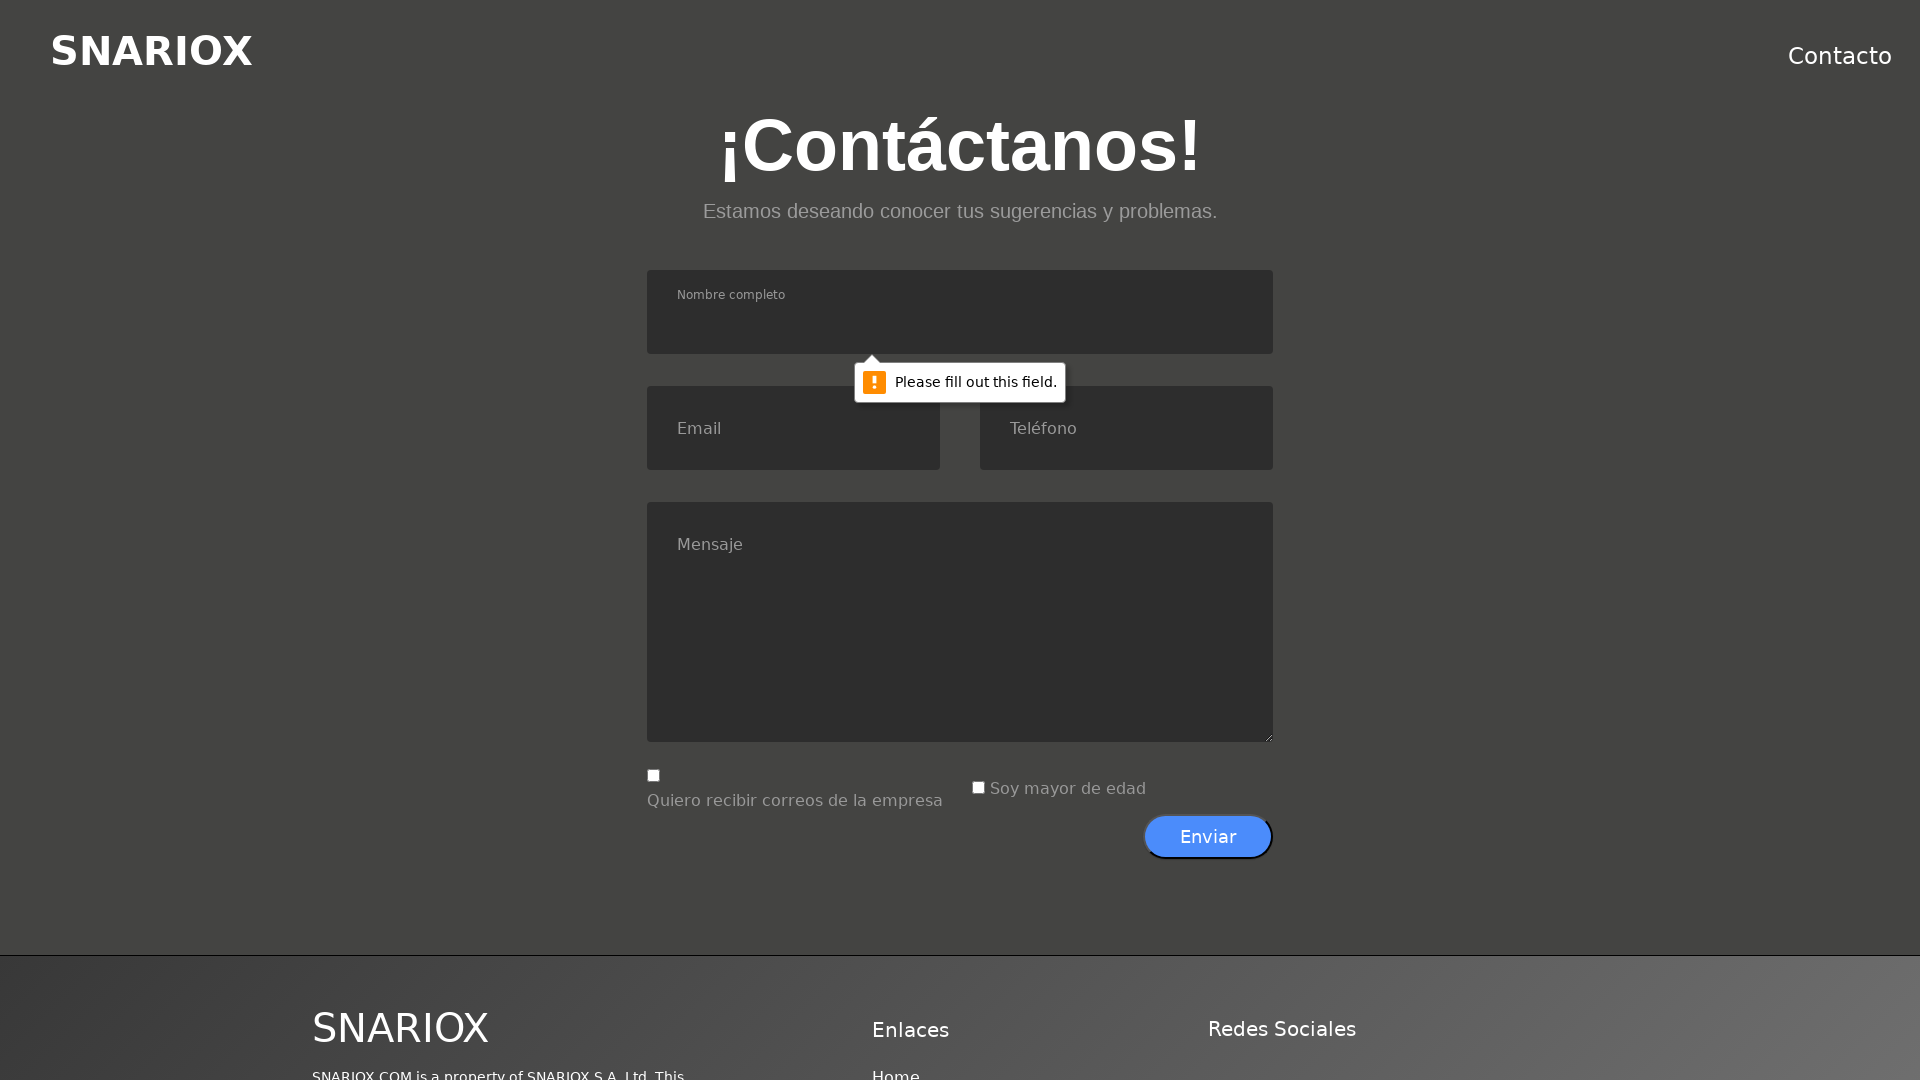

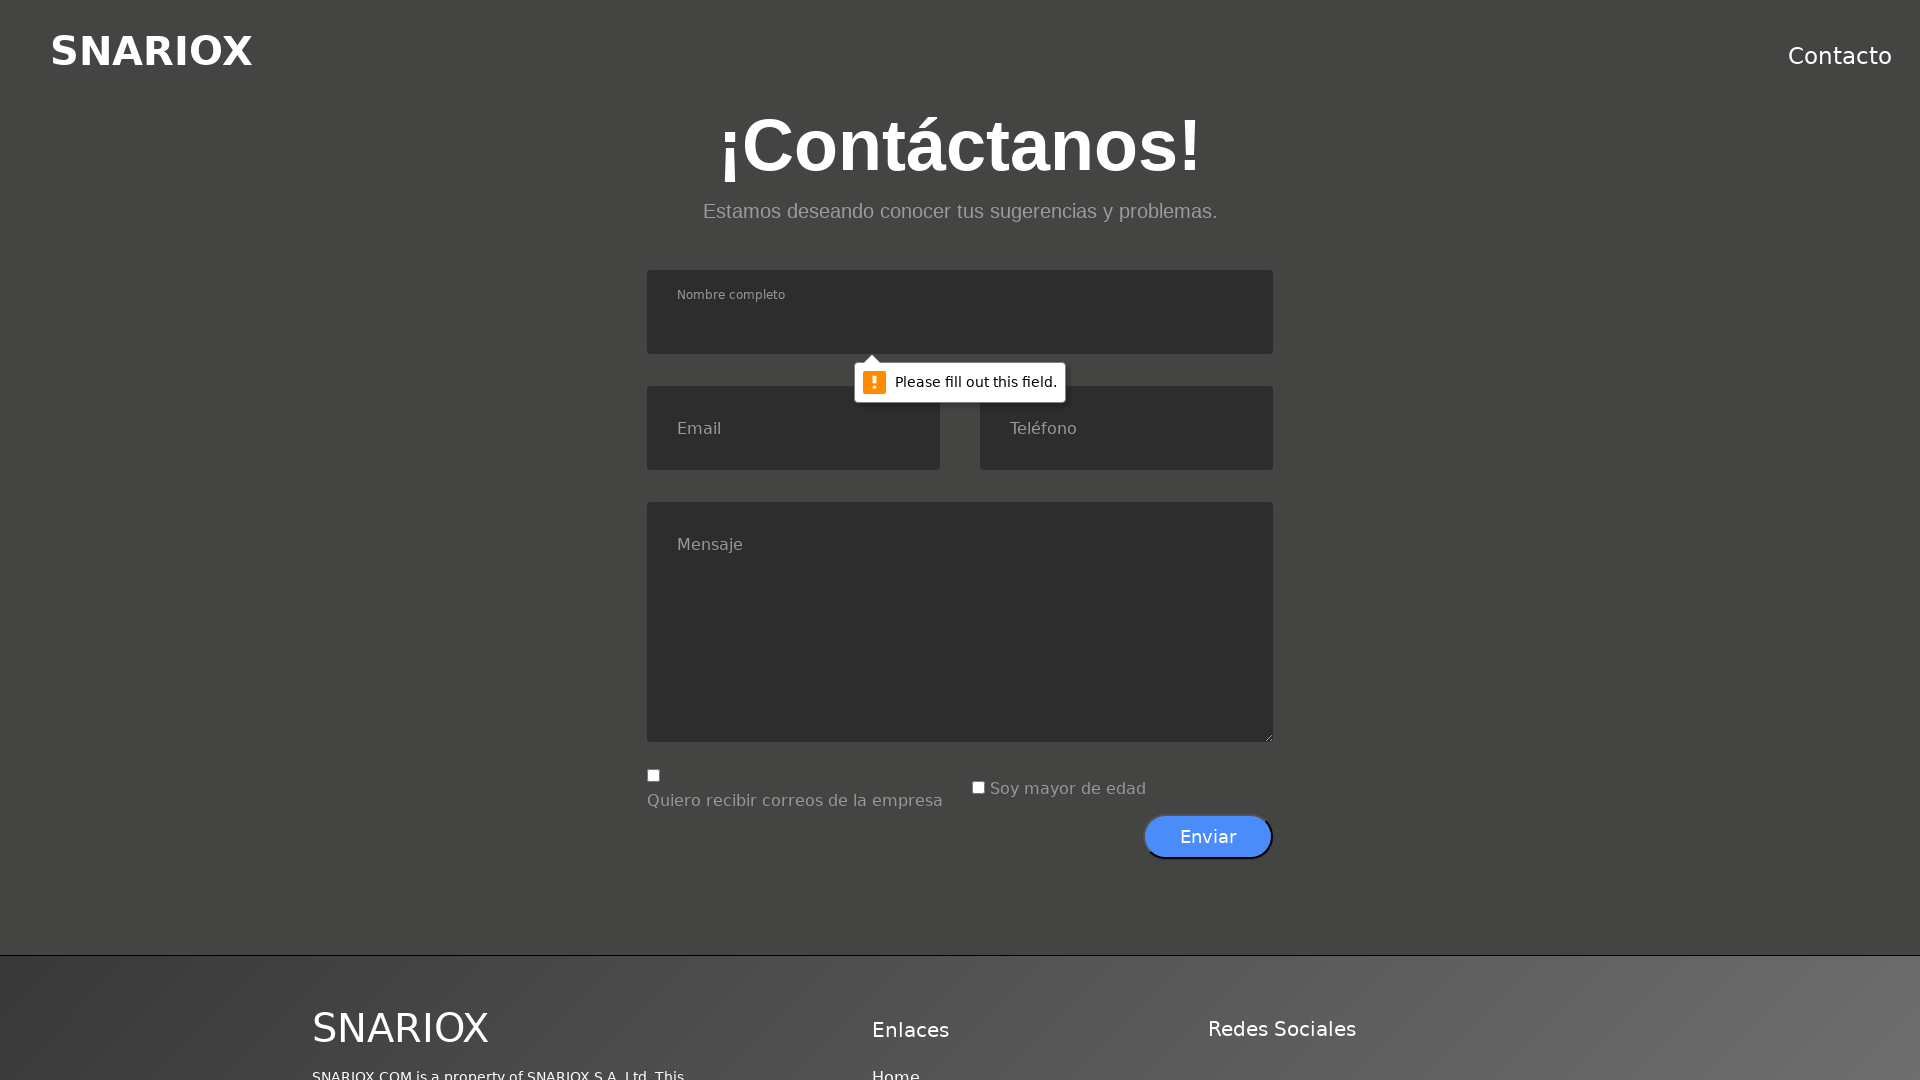